Tests handling of two browser windows by clicking a link that opens a new window, then switching to the new window and verifying the title

Starting URL: https://the-internet.herokuapp.com/windows

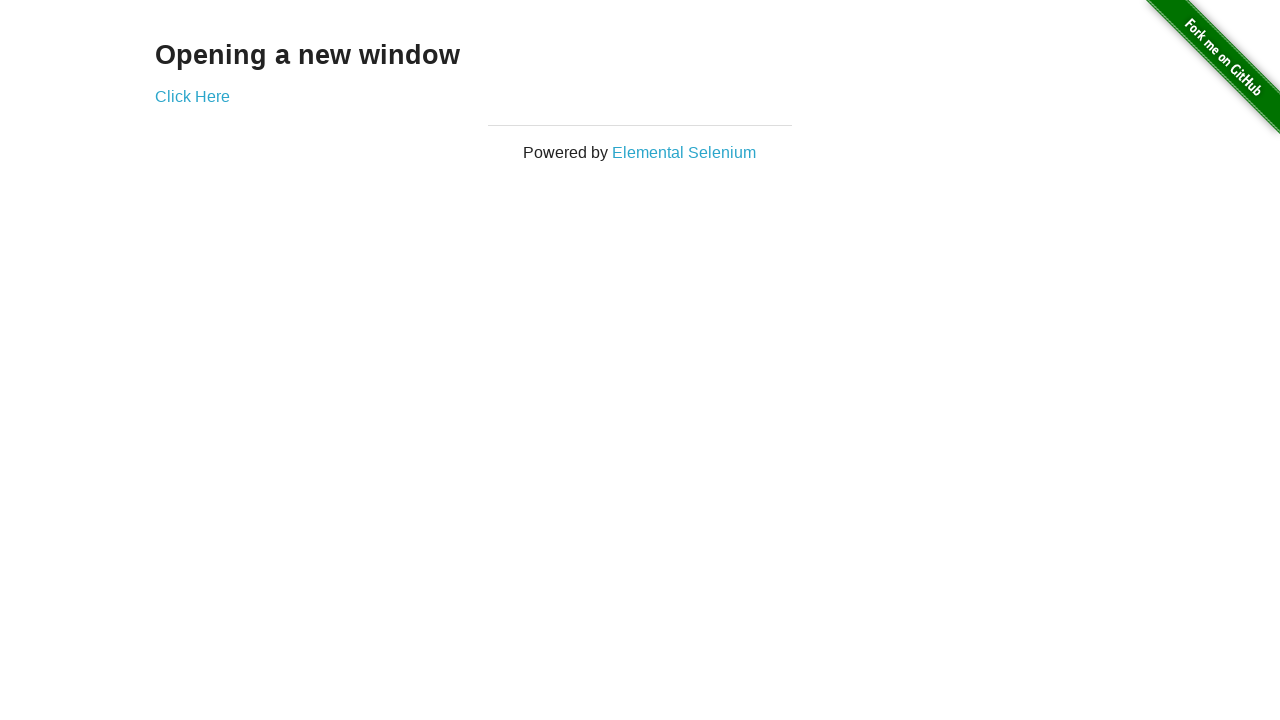

Retrieved initial page title before clicking link
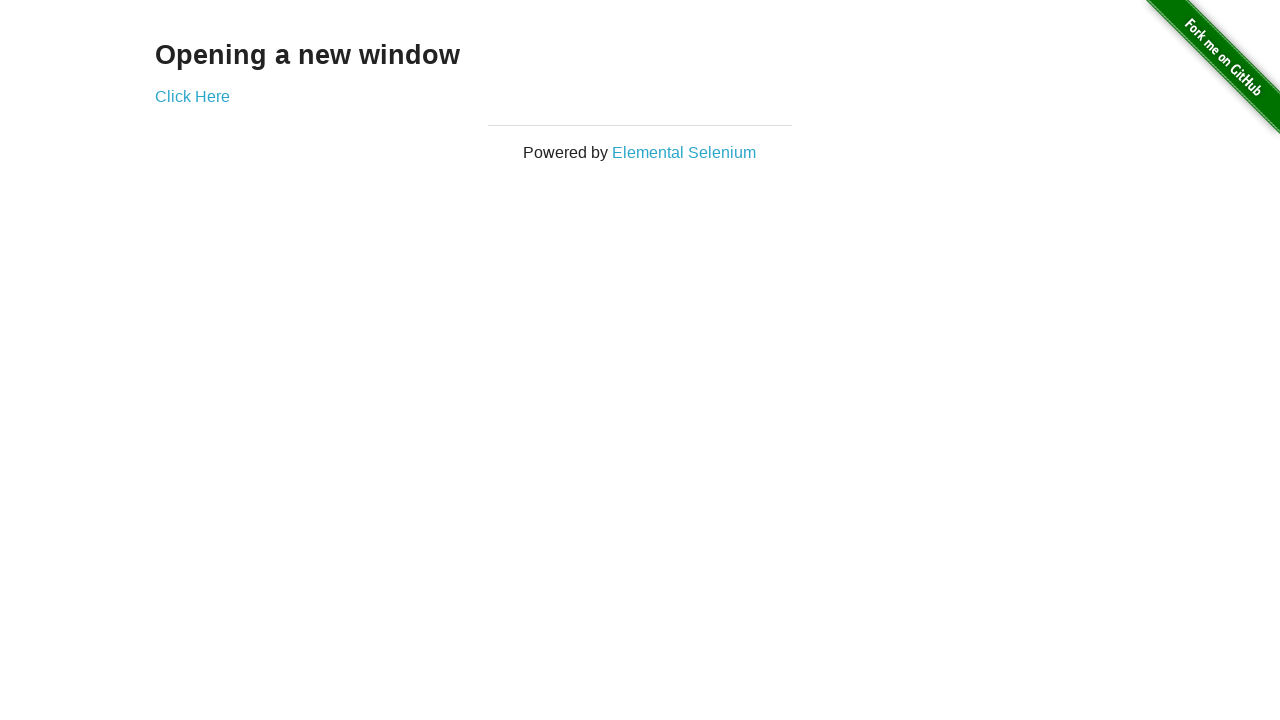

Clicked 'Click Here' link to open new window at (192, 96) on text=Click Here
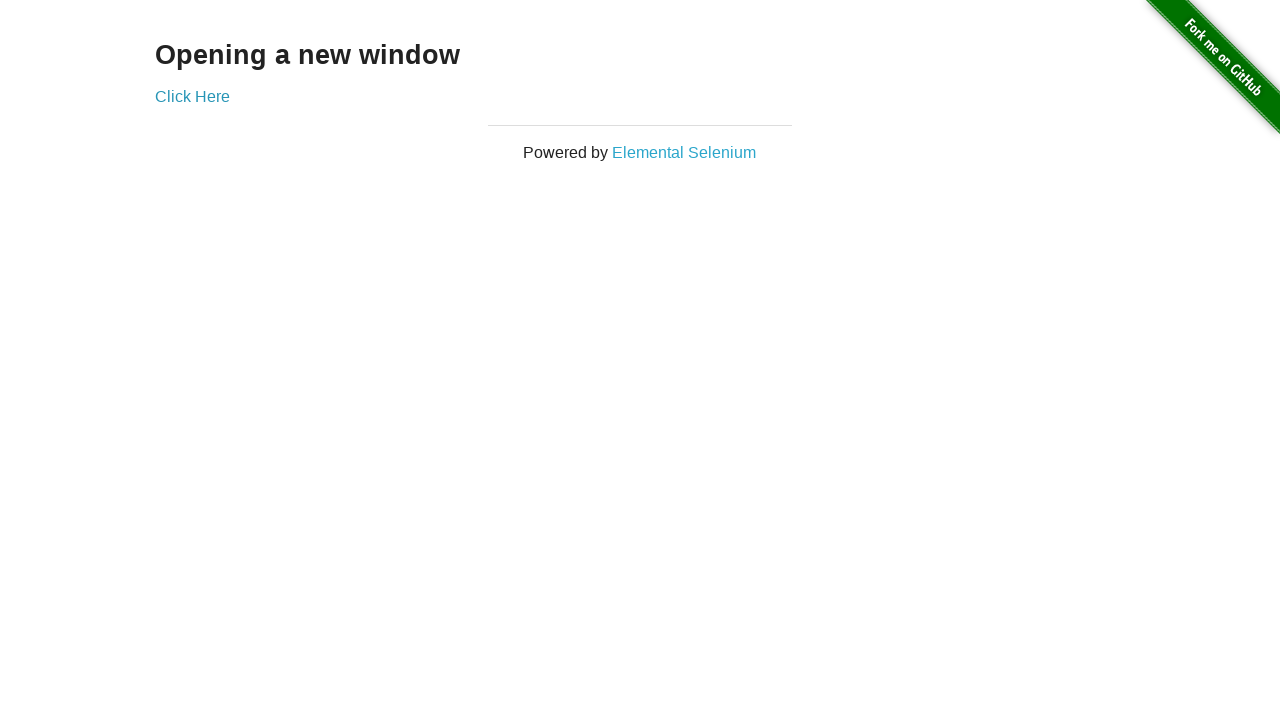

Captured new page object from context
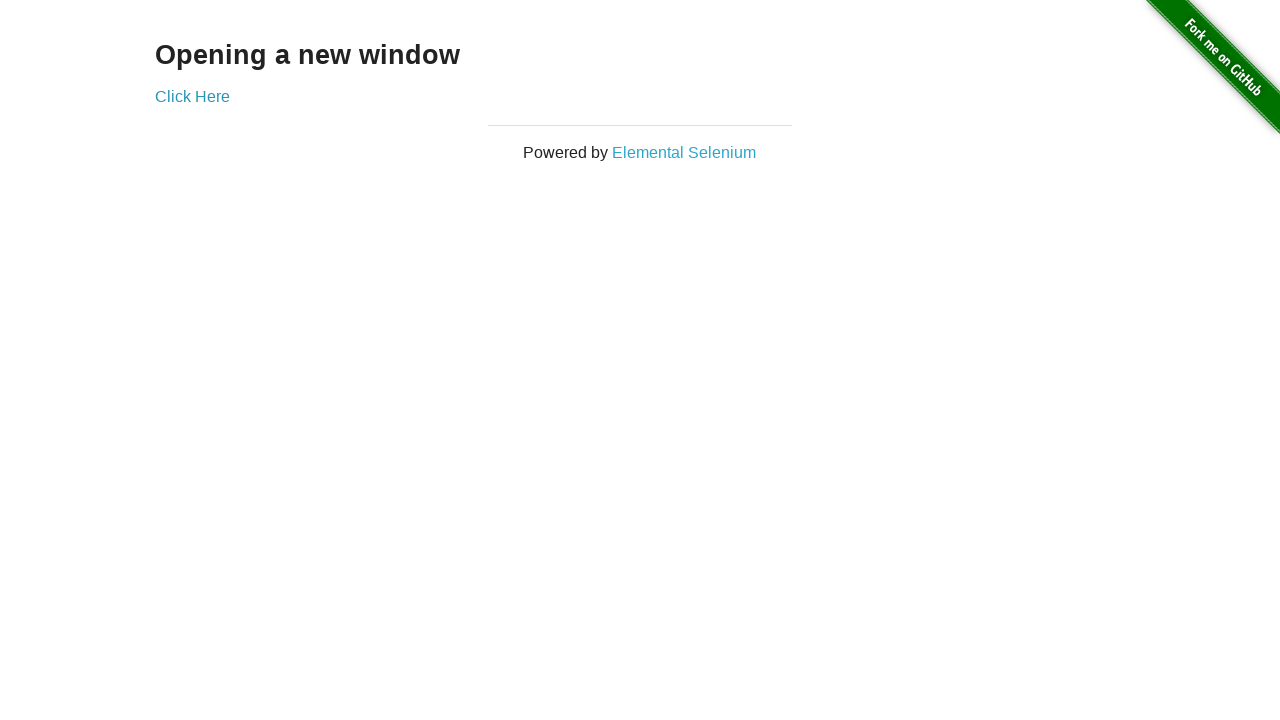

Waited for new page to load completely
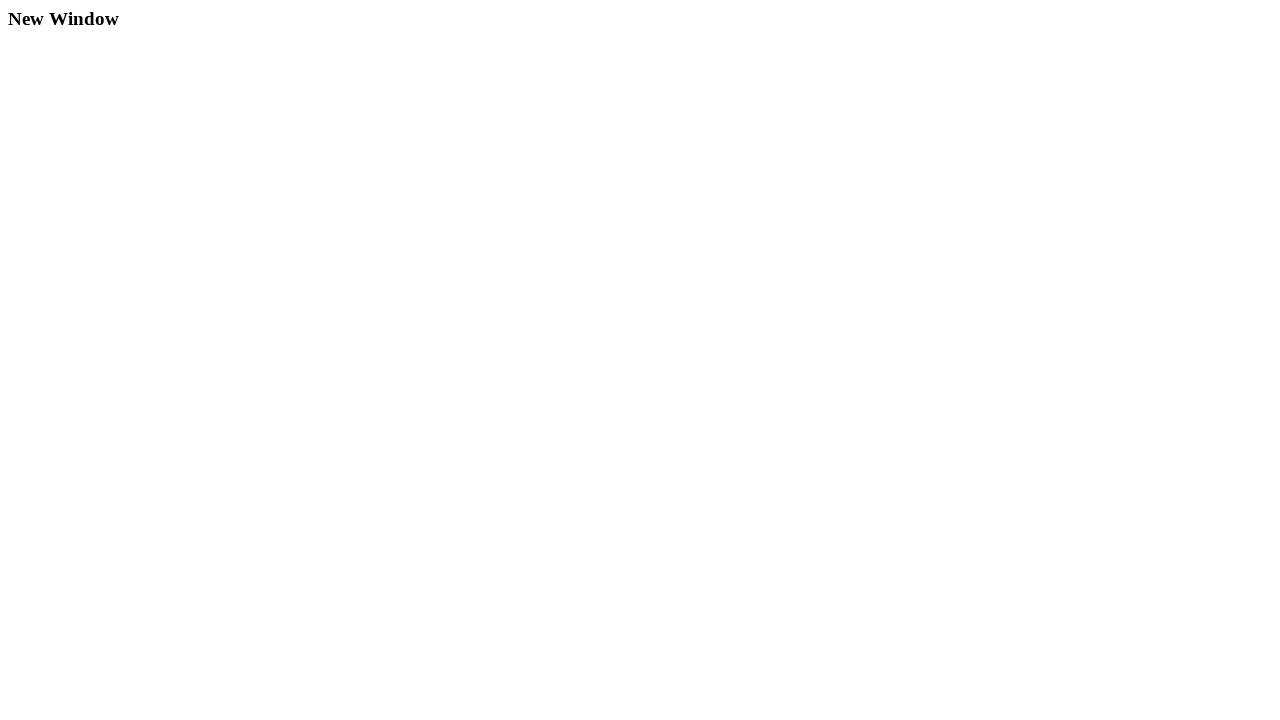

Retrieved and printed new window title
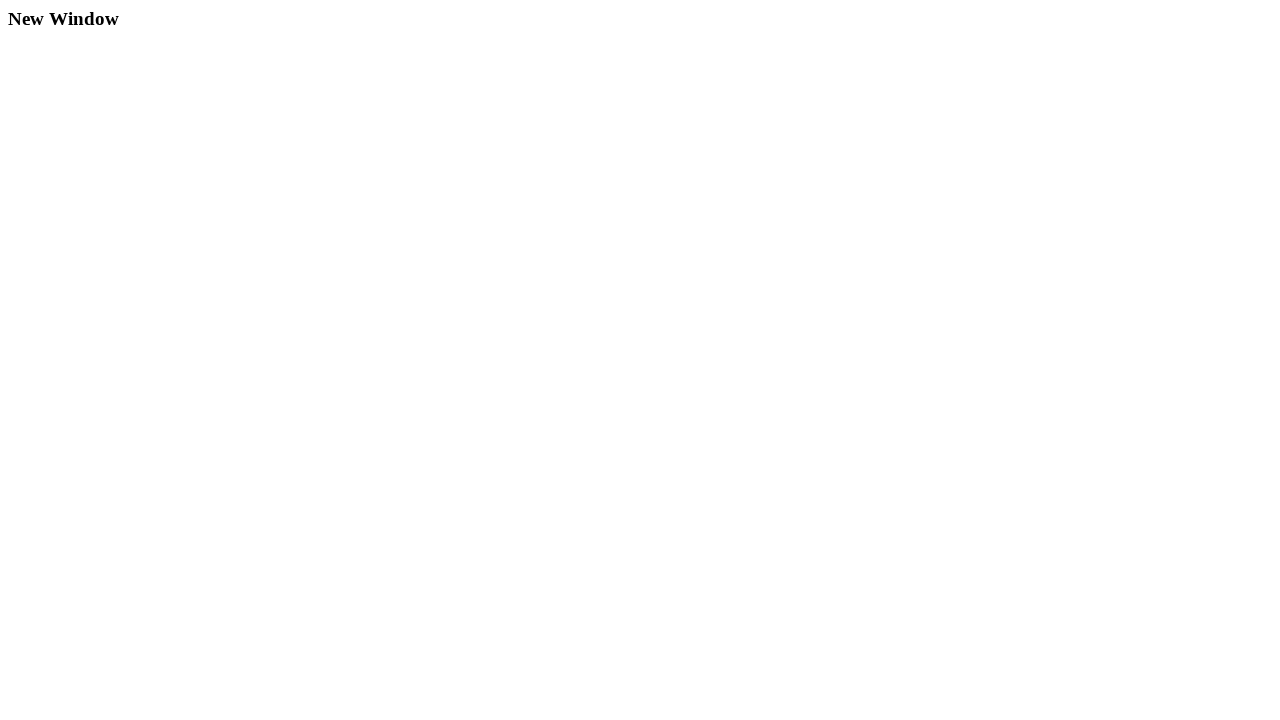

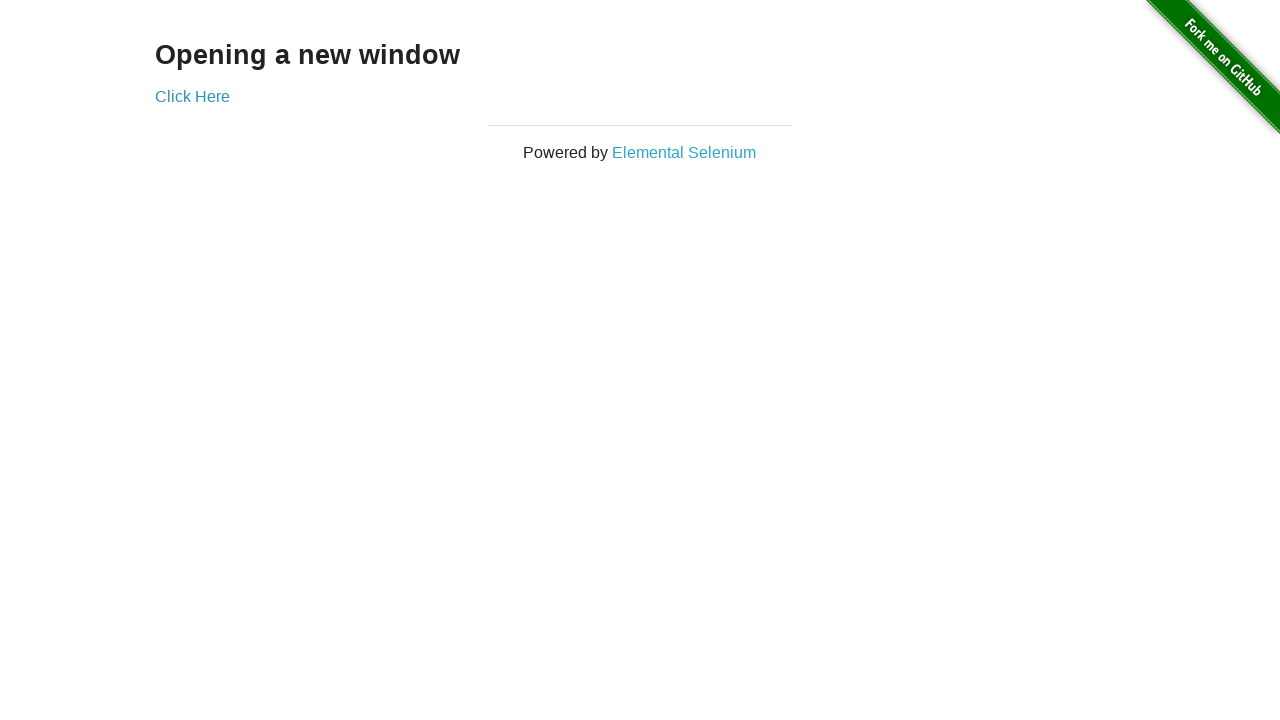